Tests registration form by clicking the submit button without filling any fields.

Starting URL: https://alada.vn/tai-khoan/dang-ky.html

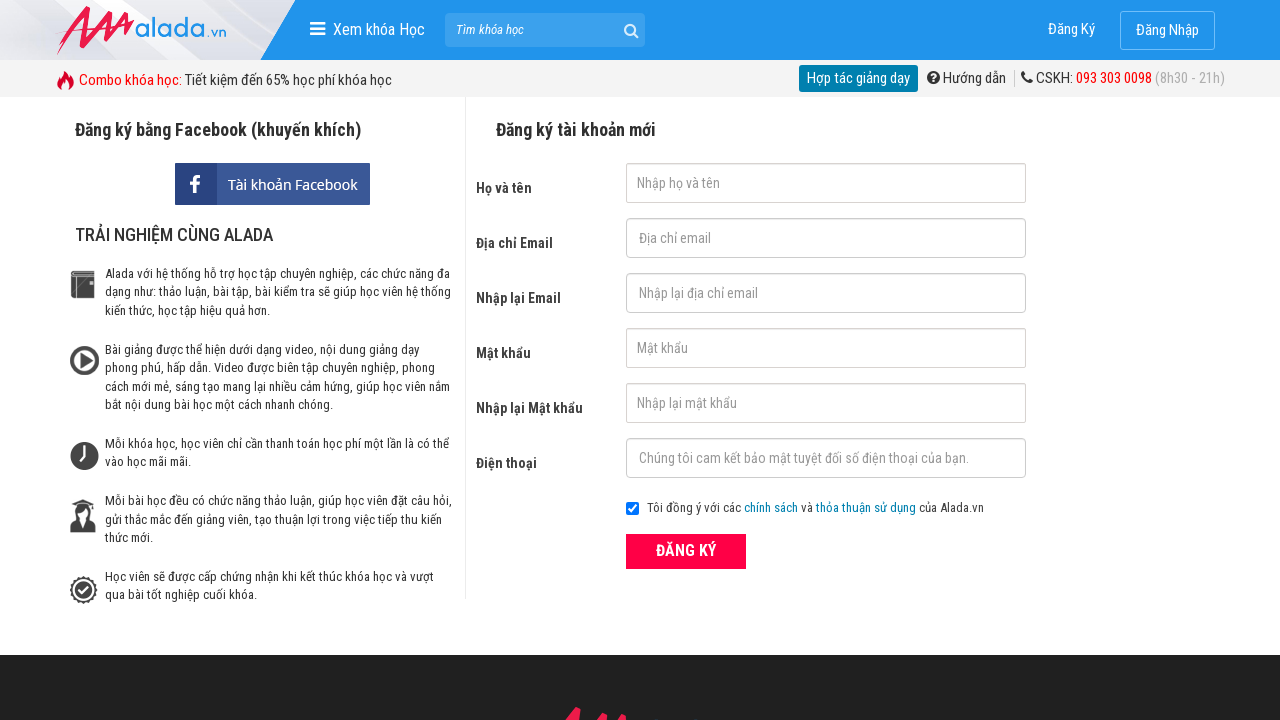

Clicked submit button on registration form without filling any fields at (686, 551) on button[type='submit']
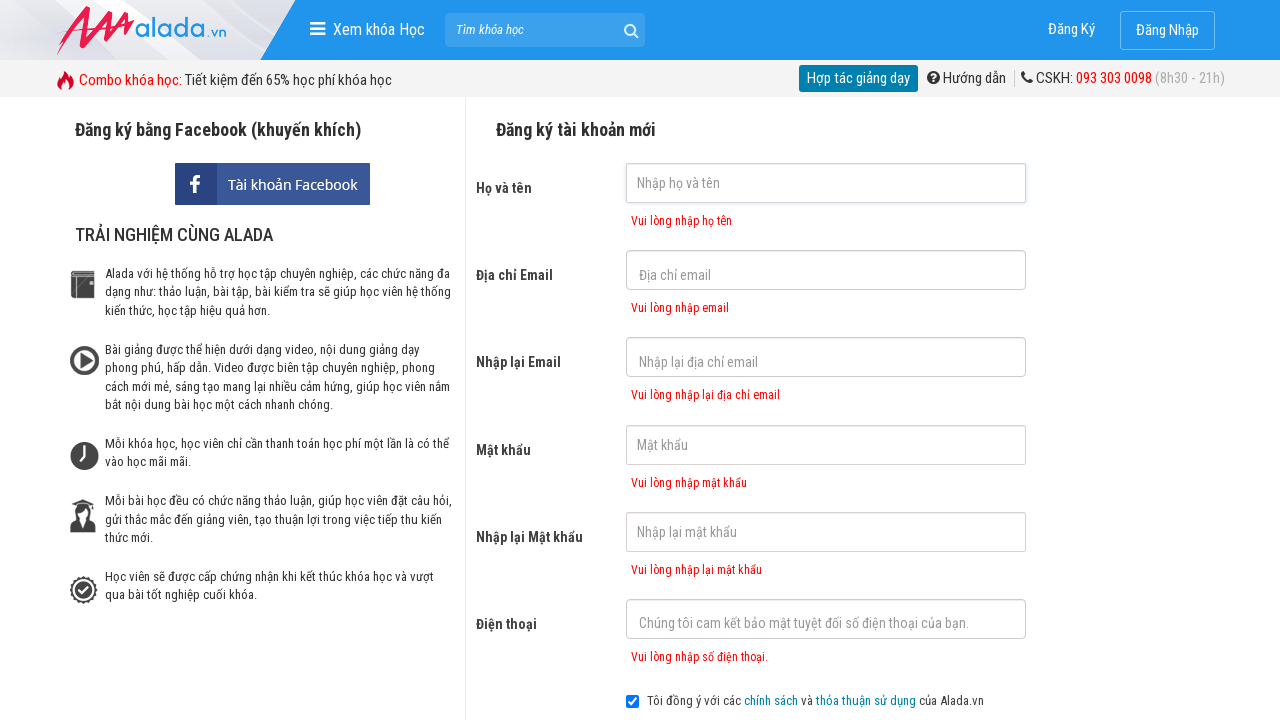

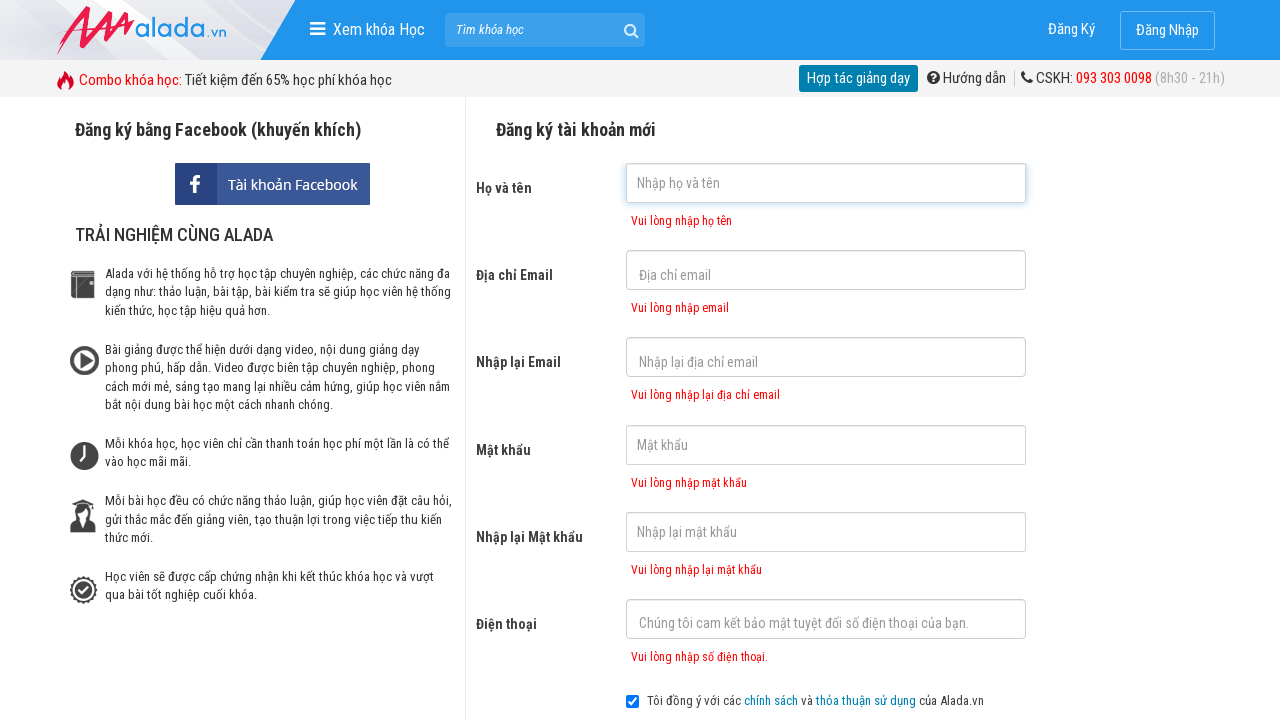